Navigates to Hepsiburada homepage and verifies the page loads by checking the title and URL are accessible

Starting URL: https://hepsiburada.com

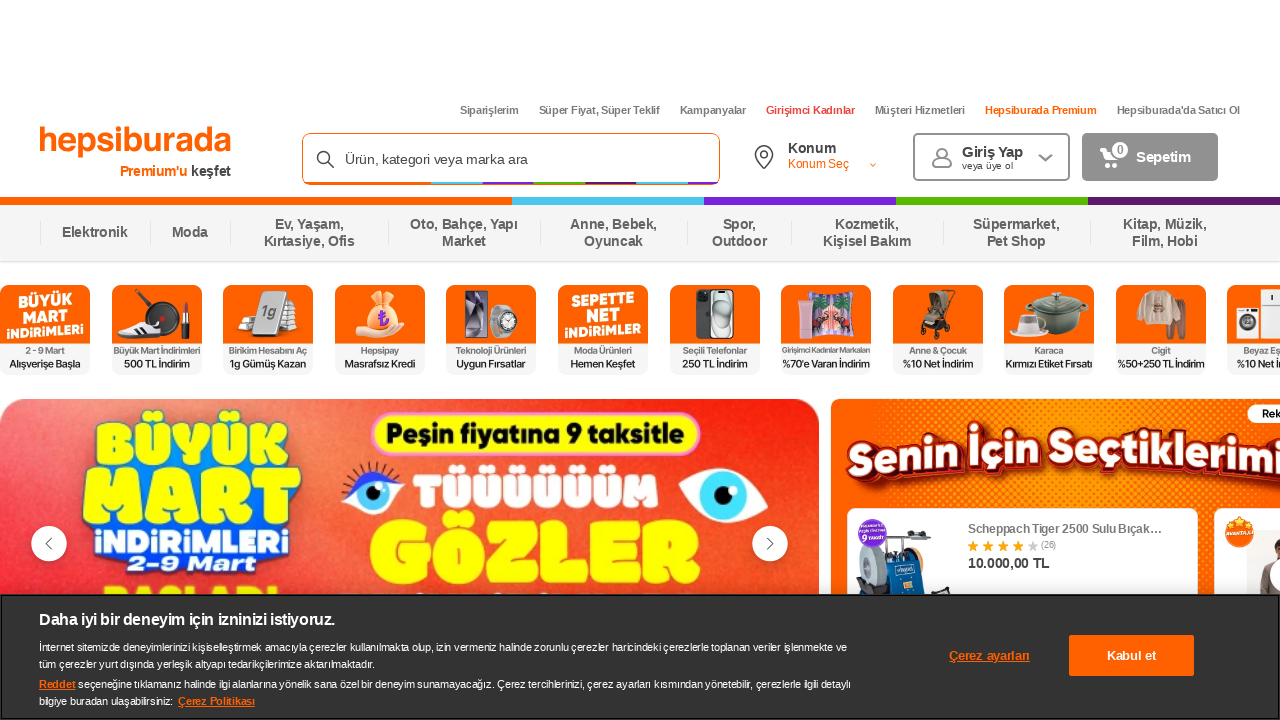

Navigated to Hepsiburada homepage
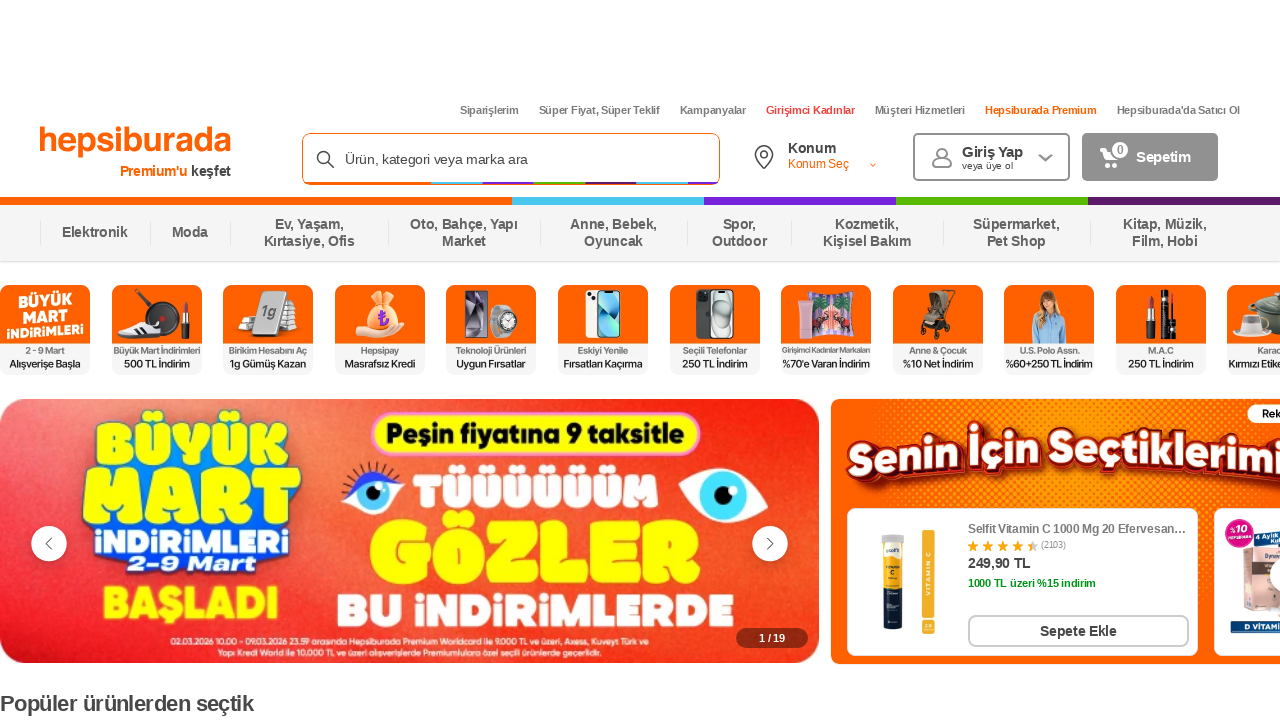

Page DOM content fully loaded
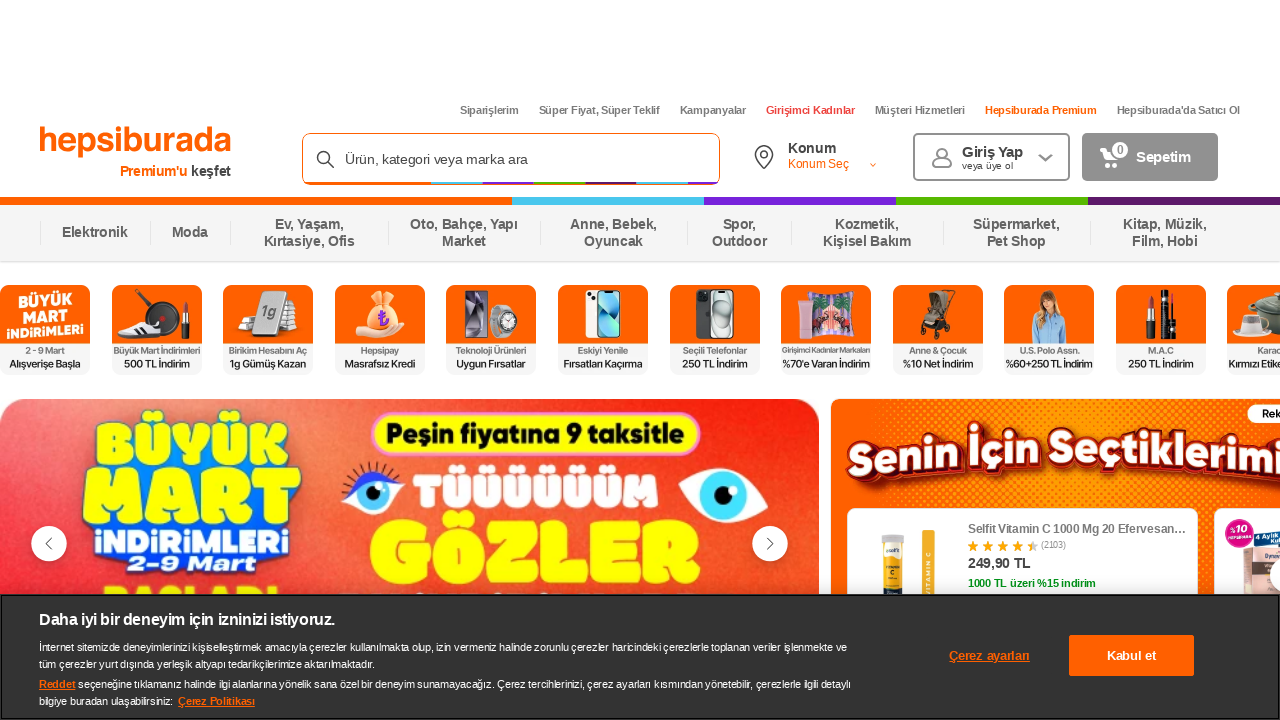

Retrieved page title: Türkiye'nin En Çok Tavsiye Edilen E-ticaret Markası Hepsiburada
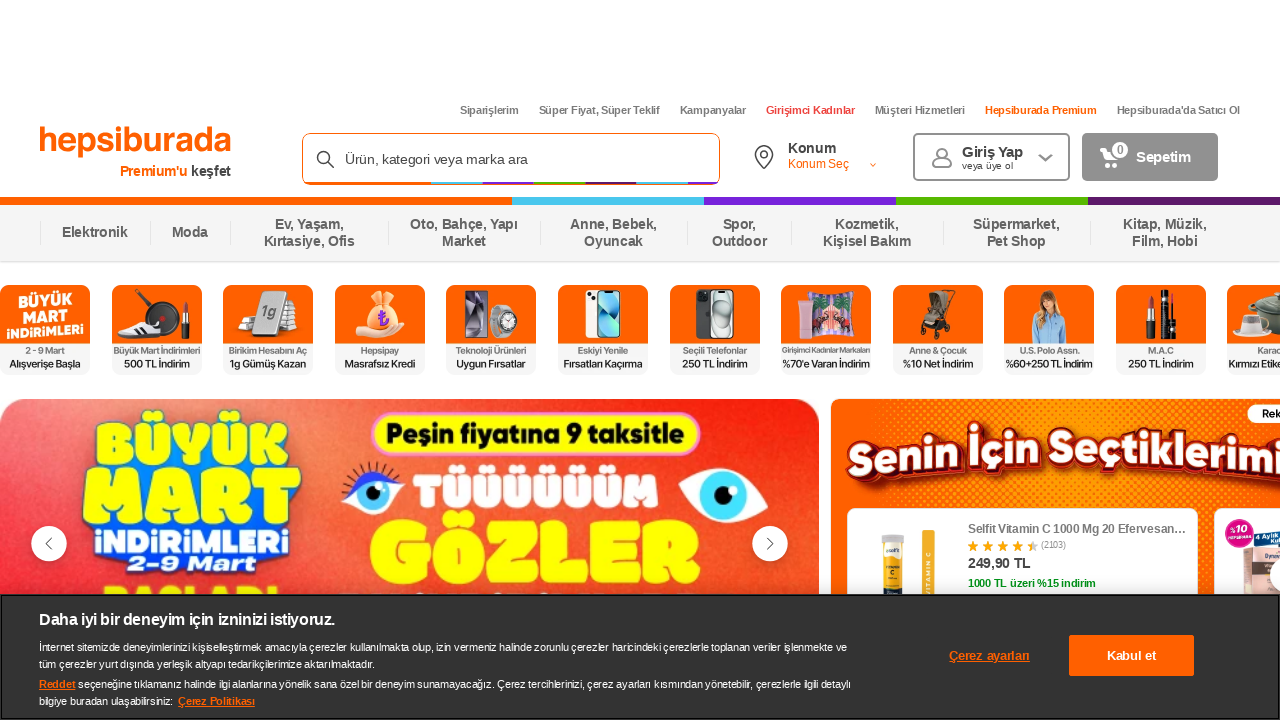

Retrieved current URL: https://www.hepsiburada.com/
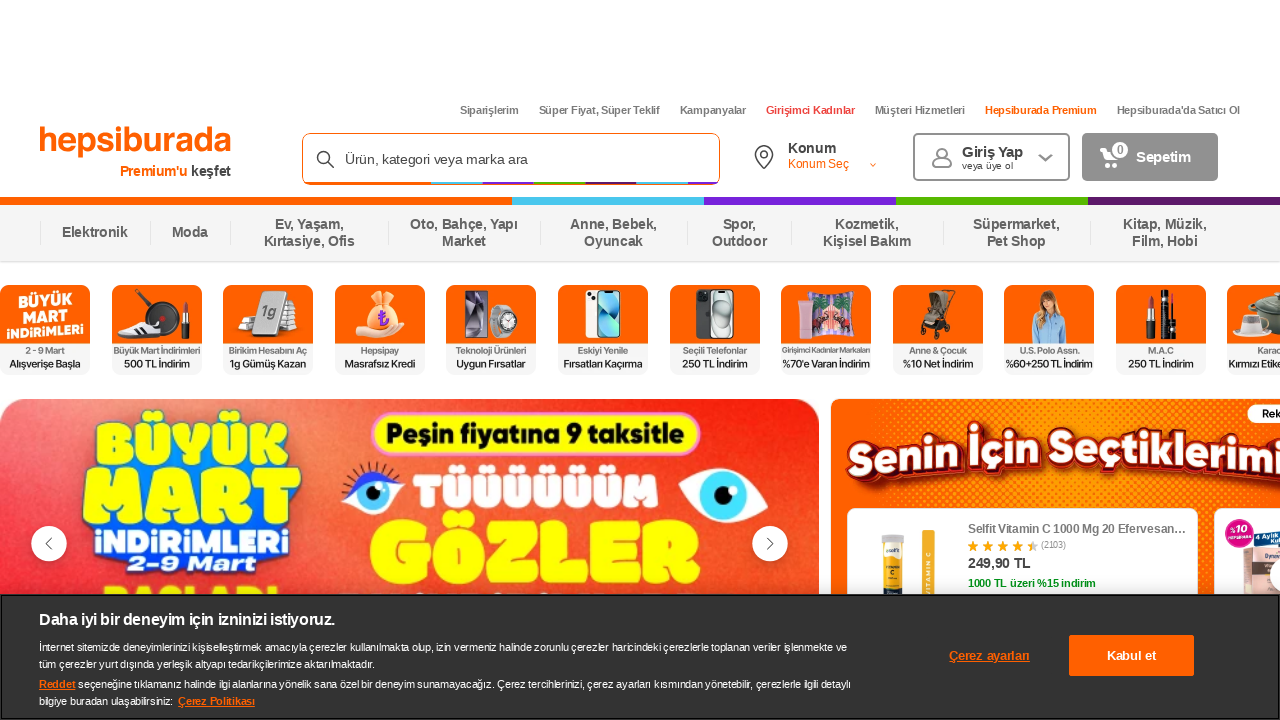

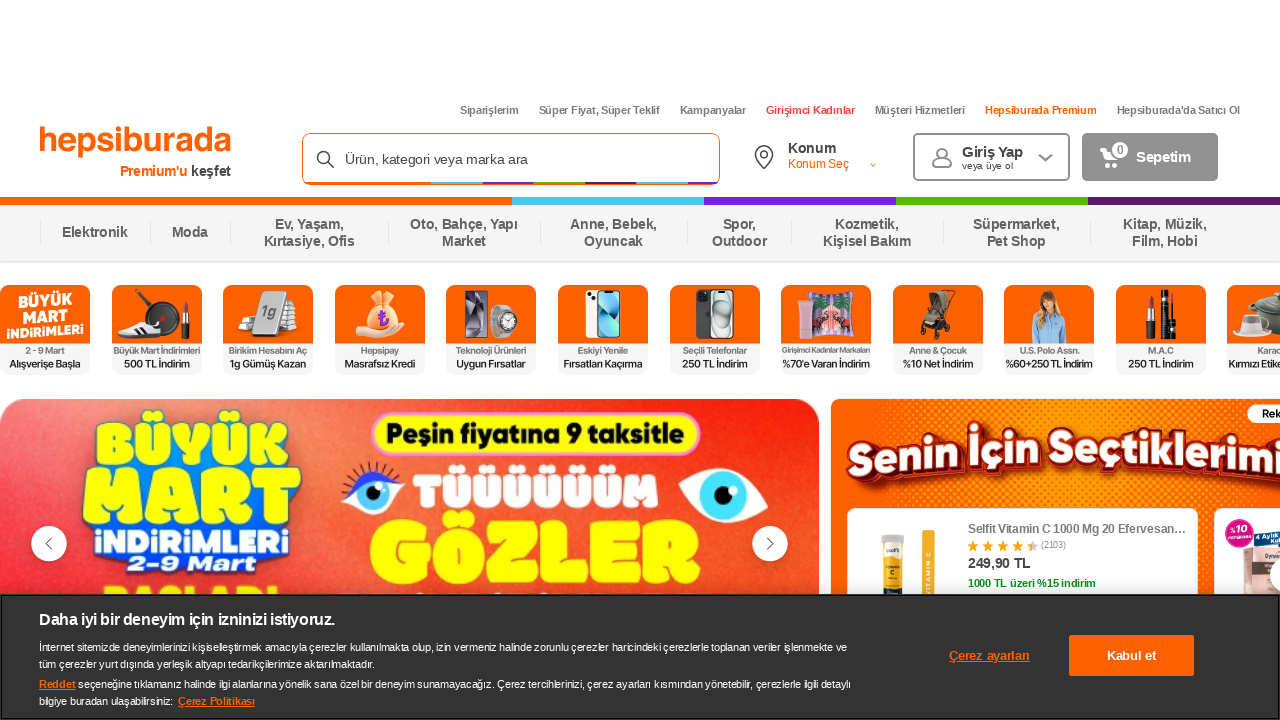